Tests drag and drop functionality on jQuery UI demo page by dragging an element and dropping it into a target area

Starting URL: https://jqueryui.com/droppable/

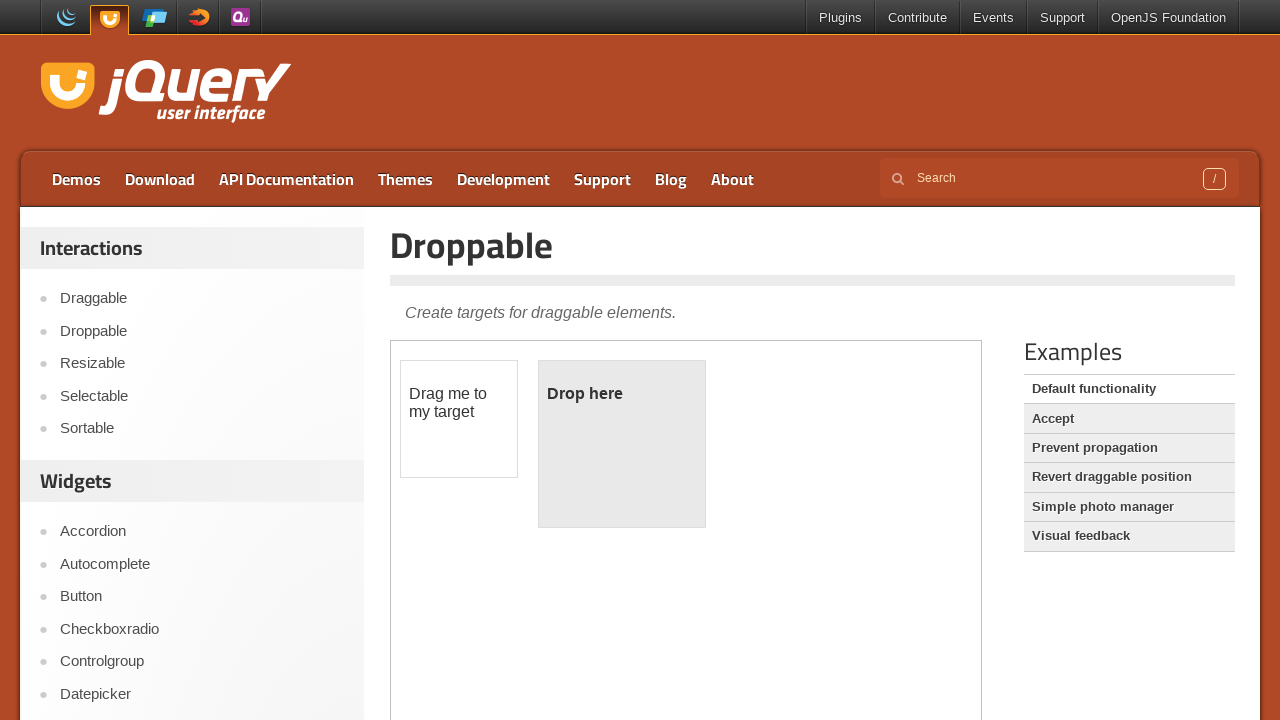

Located iframe containing drag and drop demo
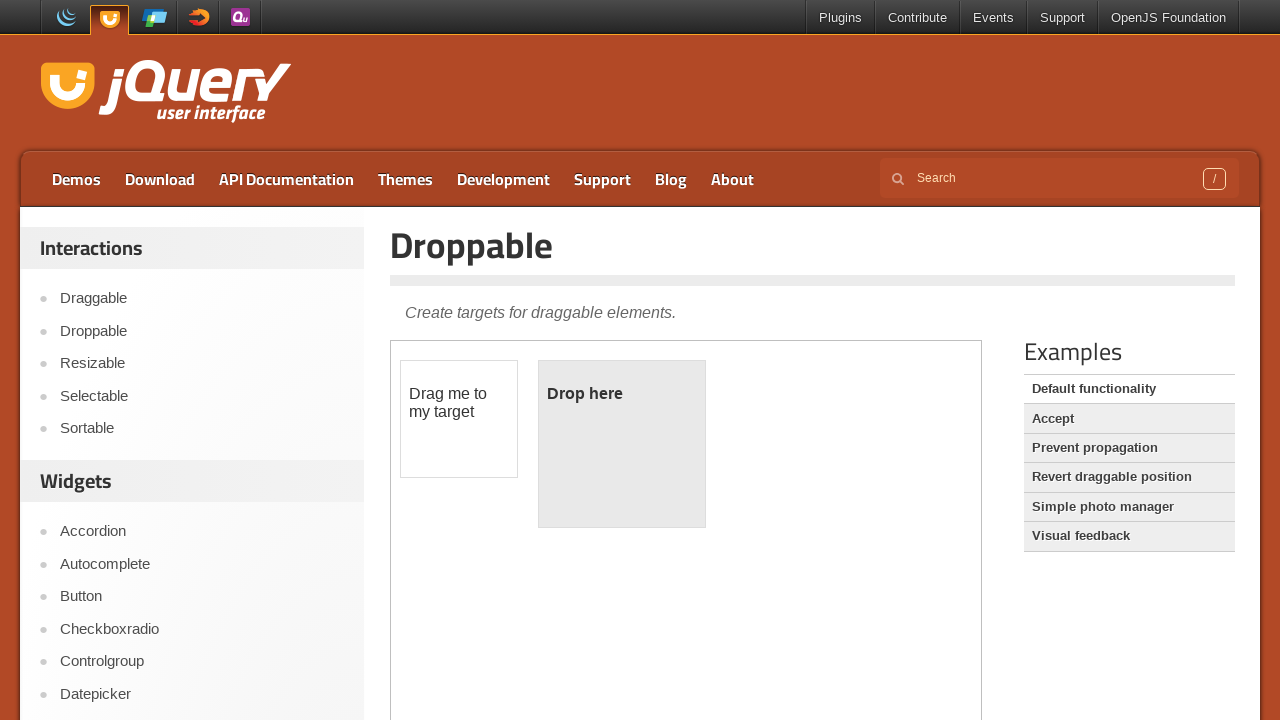

Located draggable element
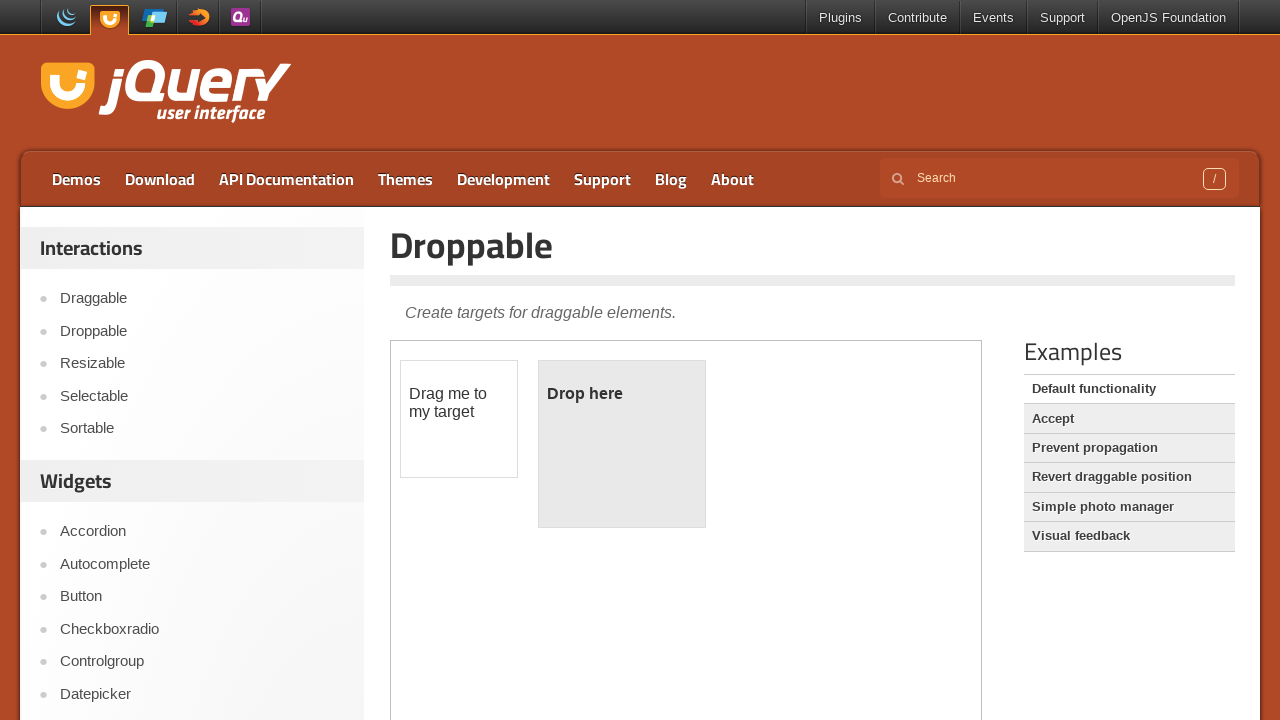

Located droppable target area
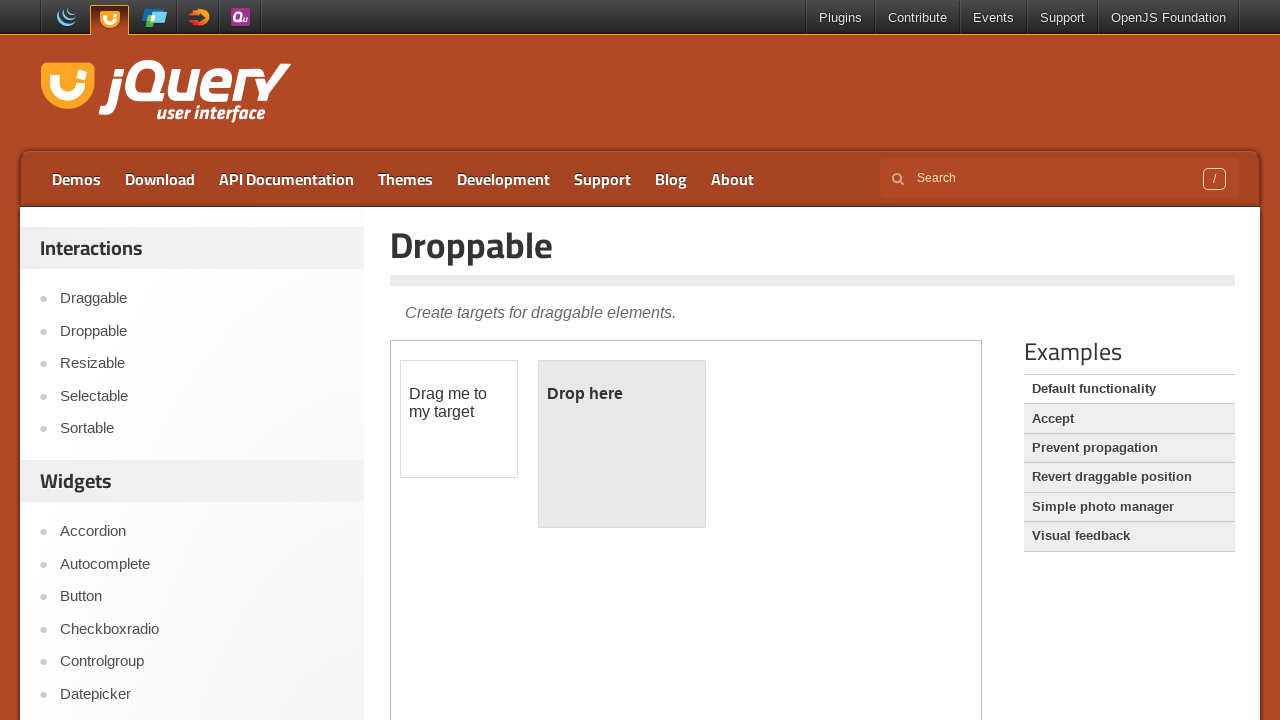

Dragged element to droppable target area at (622, 444)
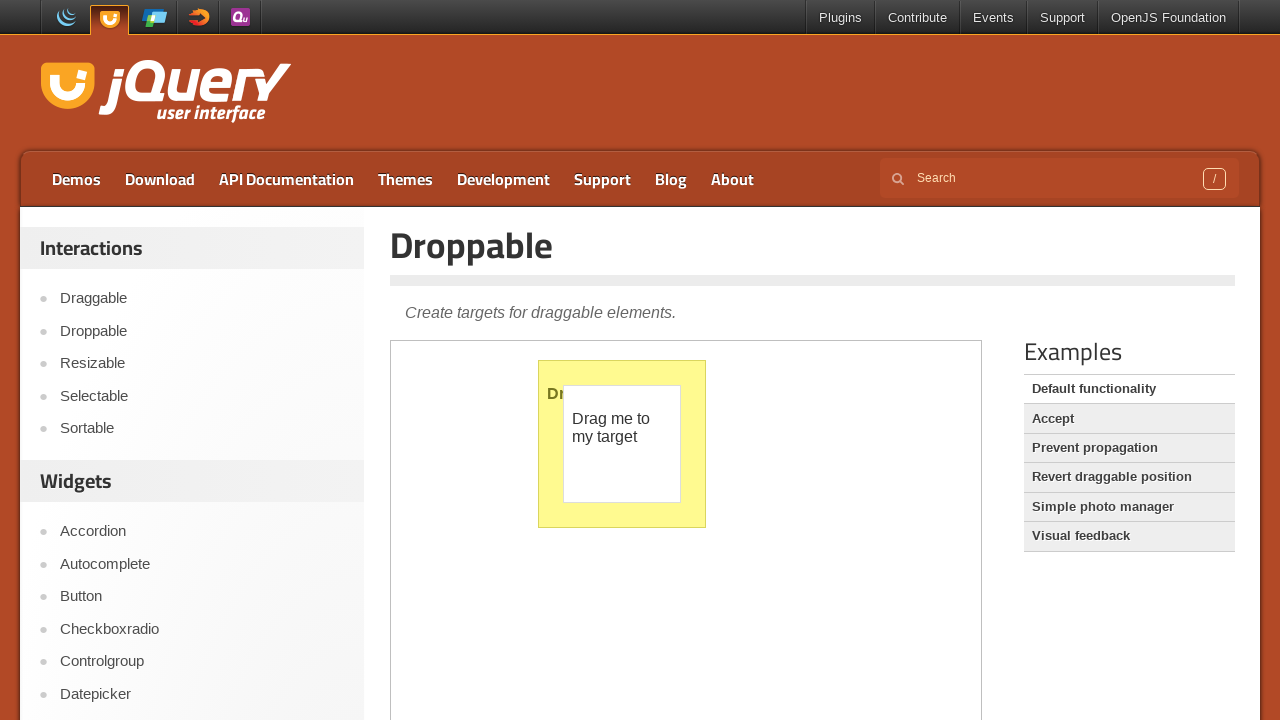

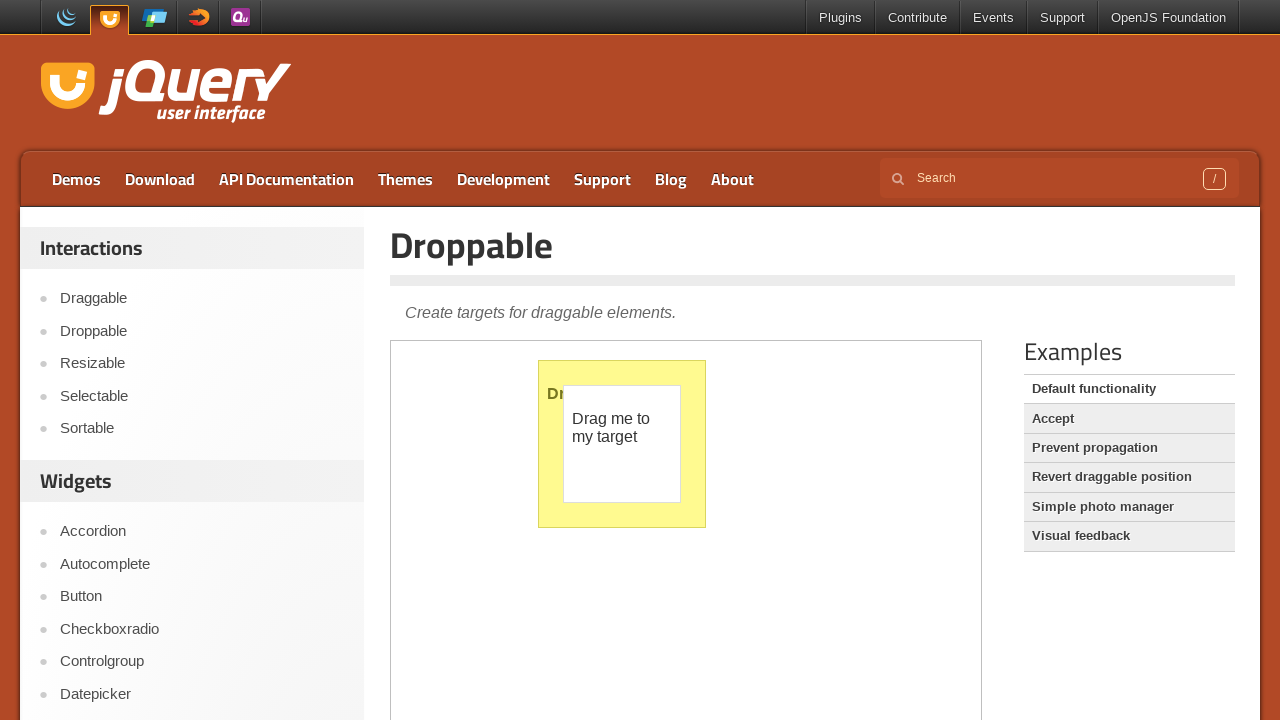